Tests drag and drop functionality on jQuery UI demo page by dragging an element and dropping it onto a target area

Starting URL: https://jqueryui.com/droppable/

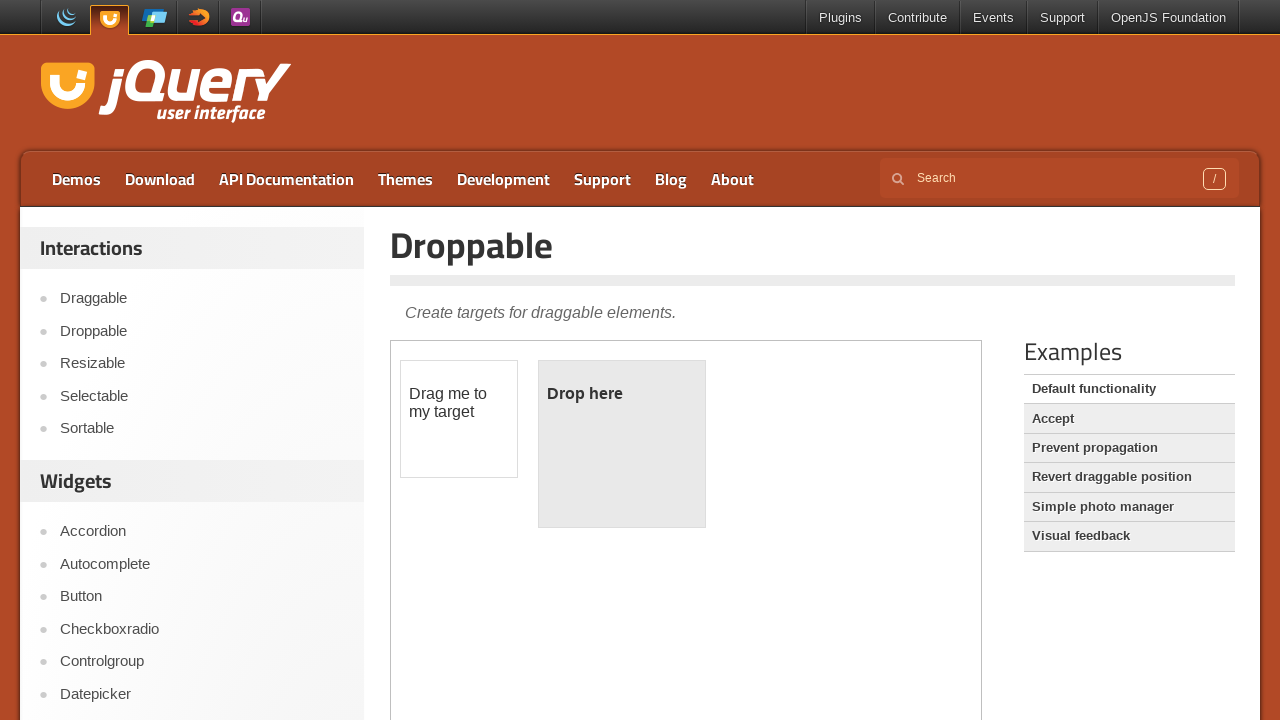

Located the iframe containing the drag and drop demo
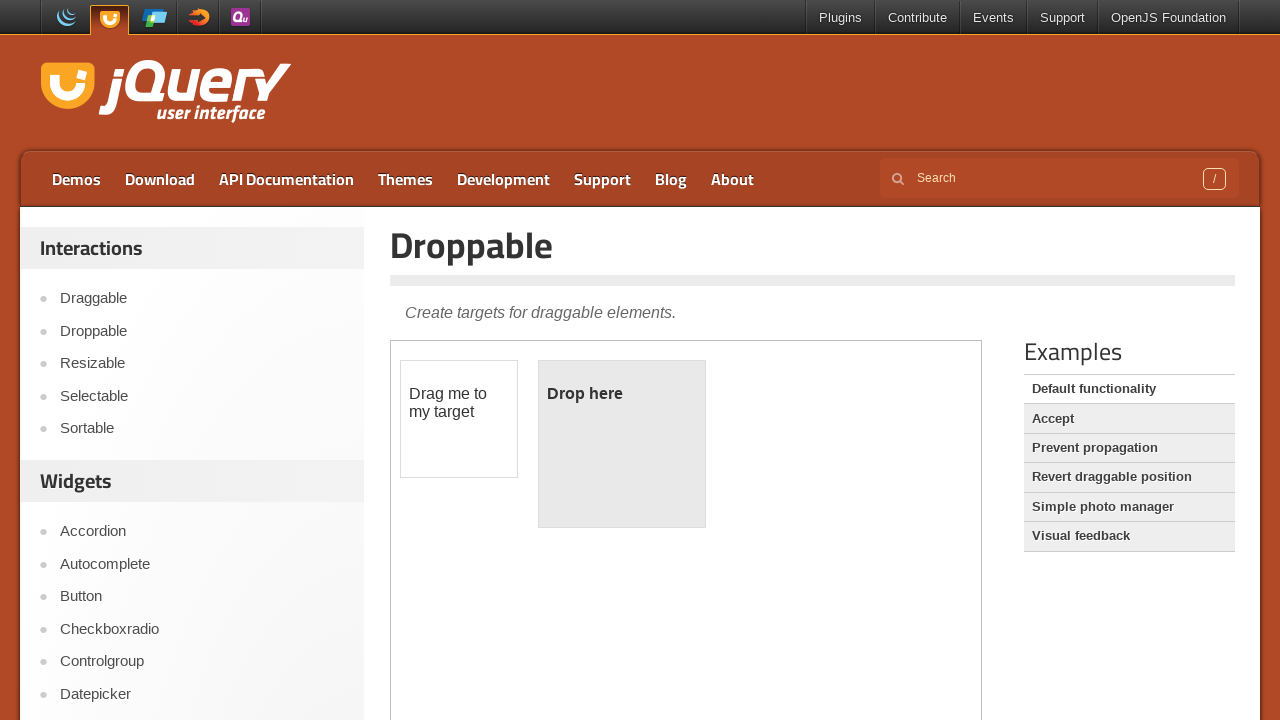

Located the draggable element
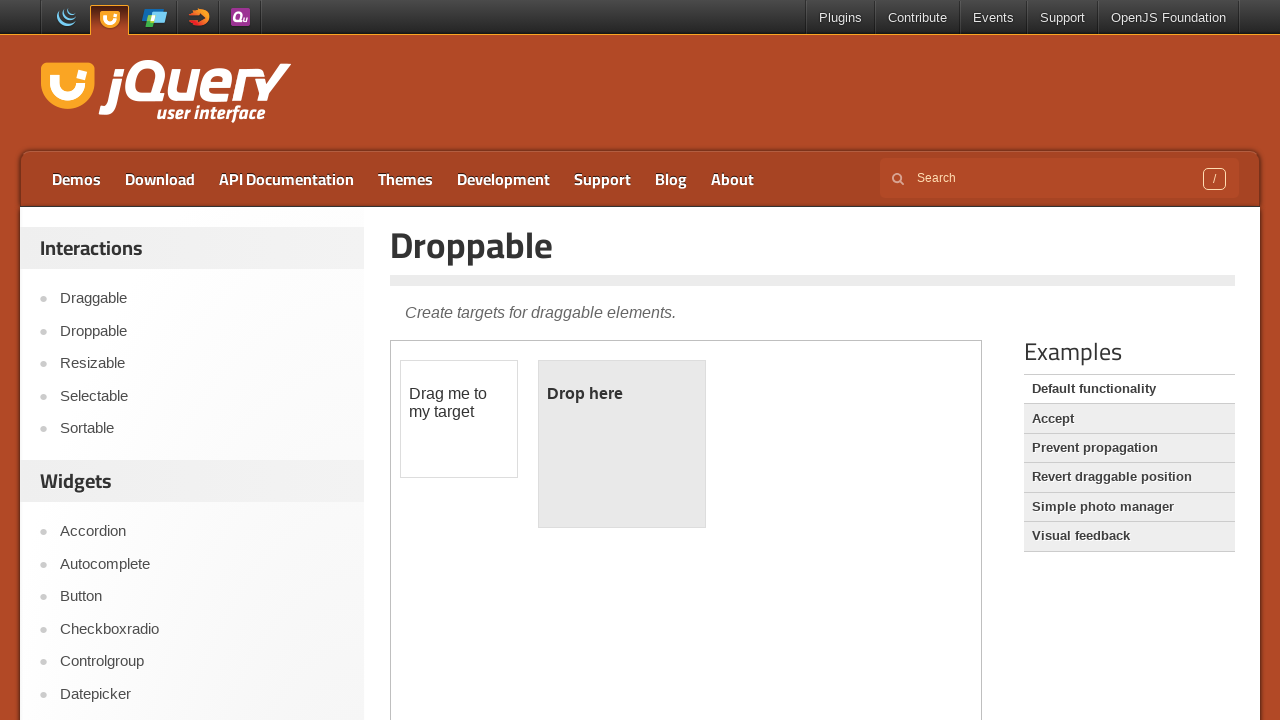

Located the droppable target element
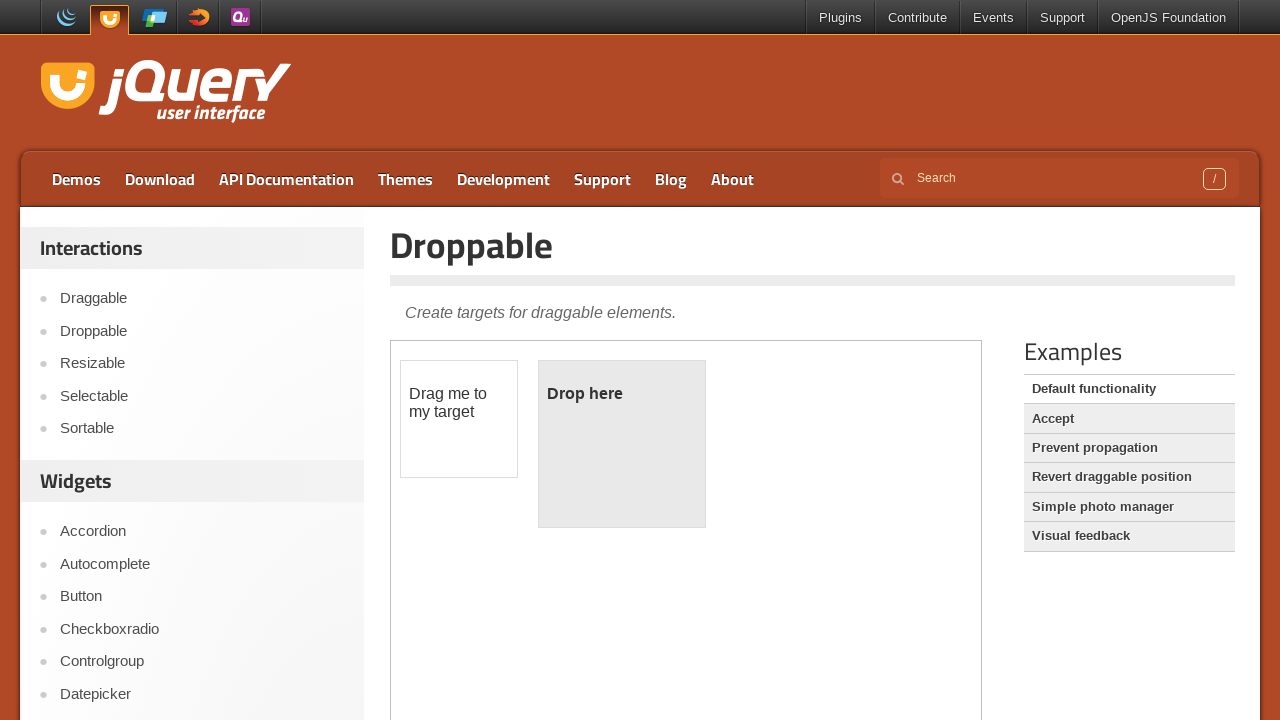

Dragged the draggable element and dropped it onto the droppable target at (622, 444)
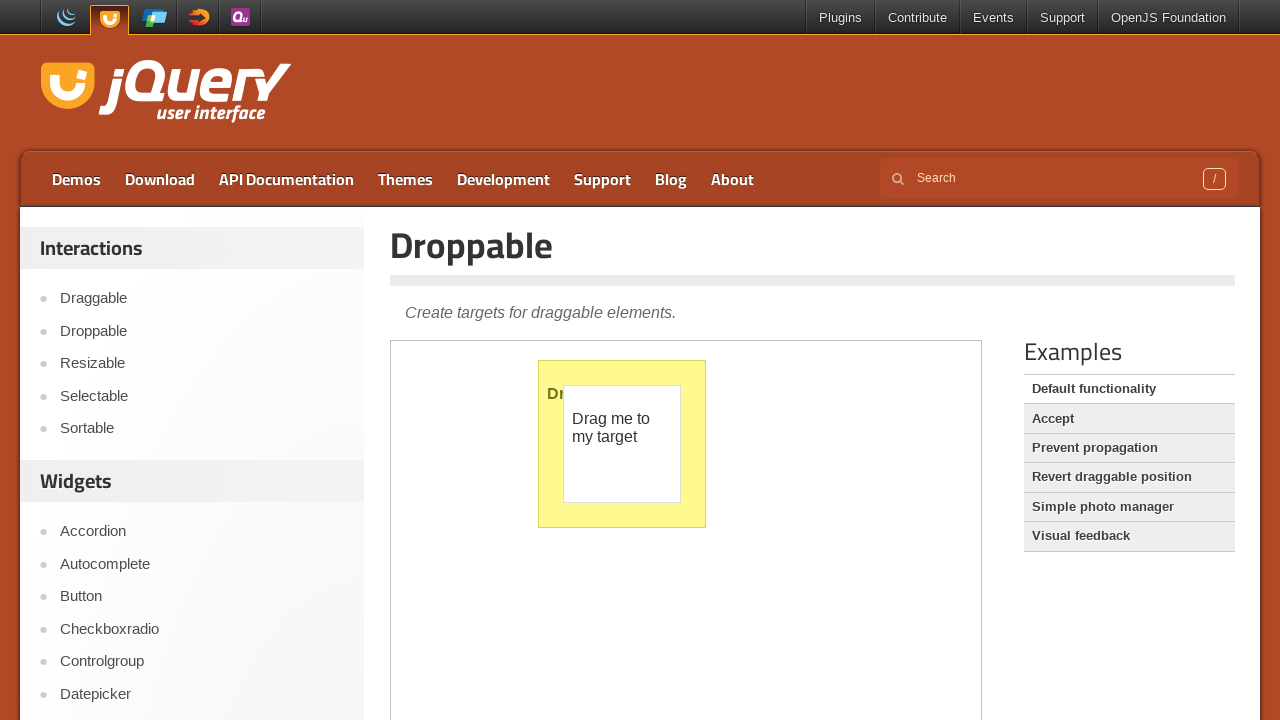

Waited 2 seconds to observe the drag and drop result
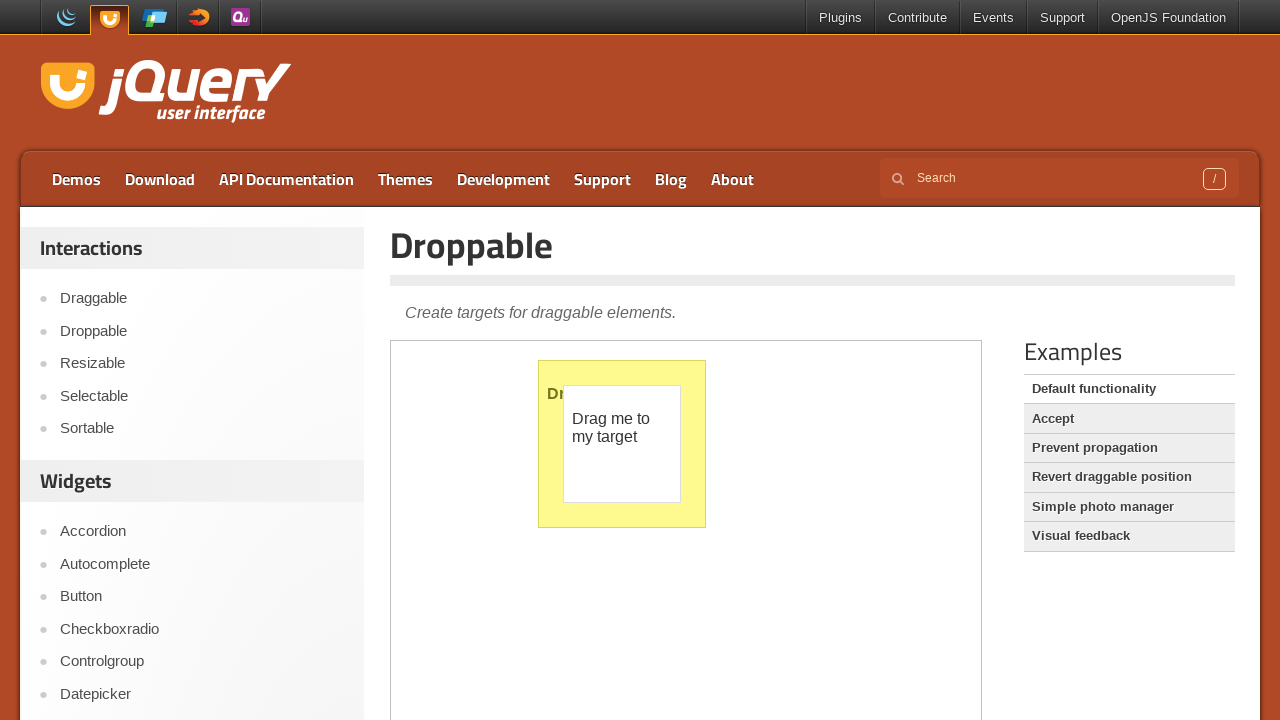

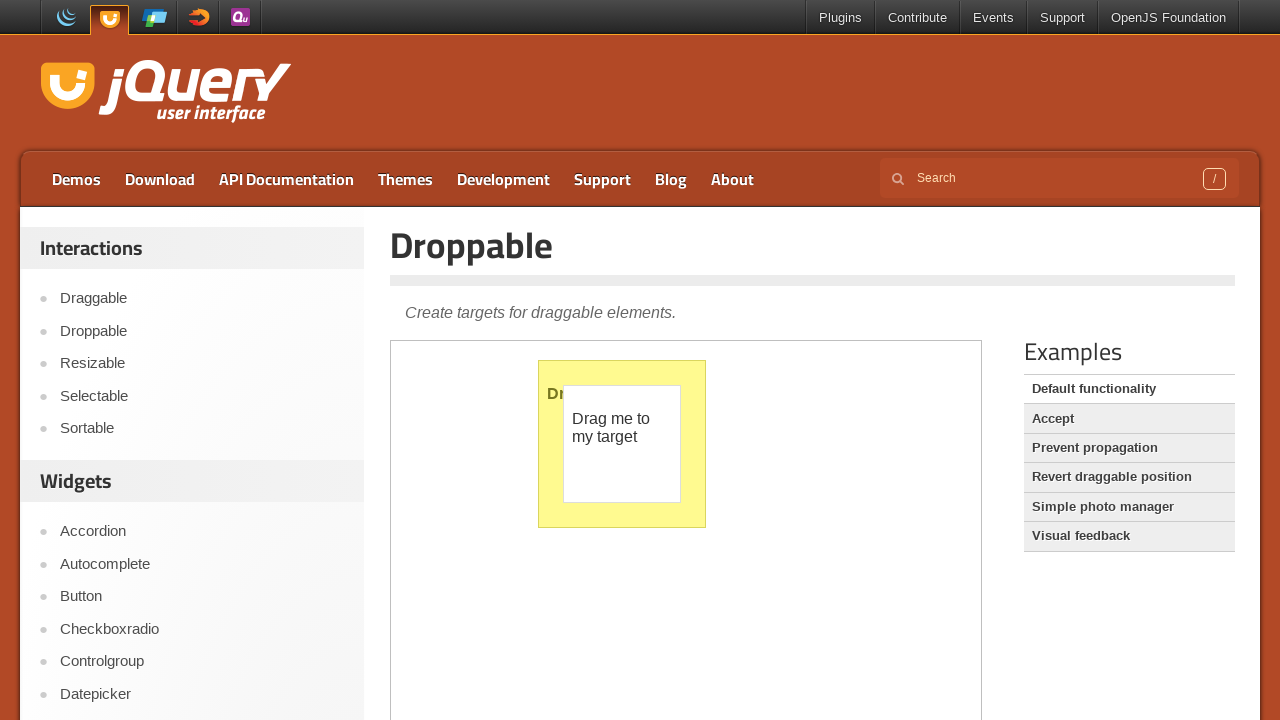